Tests text area input by sending keys, clearing the field, and entering new multi-line text

Starting URL: https://kristinek.github.io/site/examples/actions

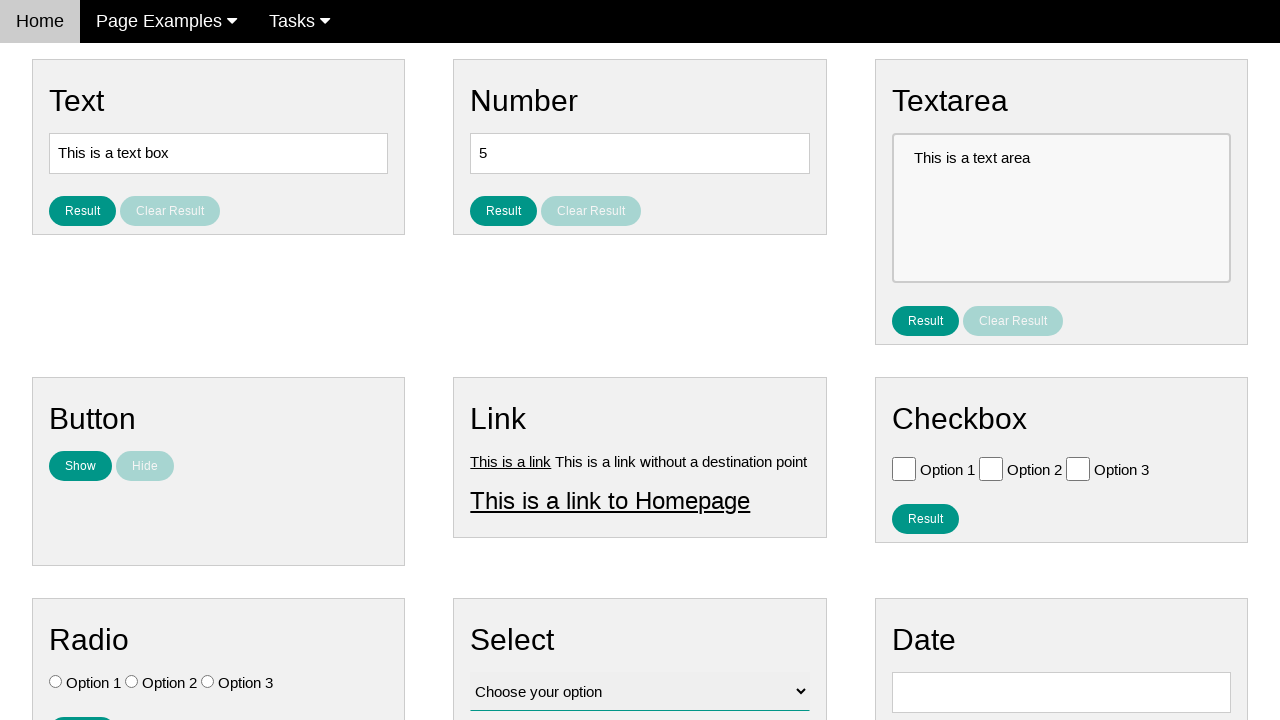

Filled text area with initial text 'This is a text area sending some keys' on #text_area
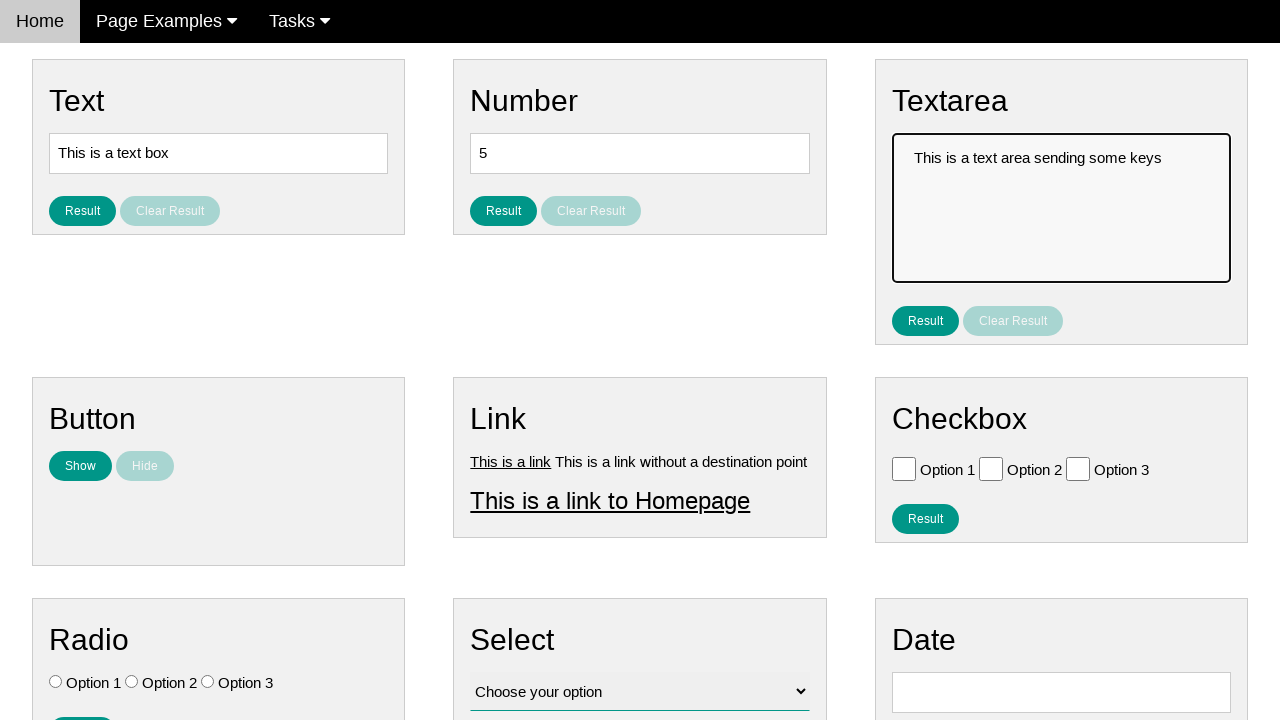

Cleared the text area on #text_area
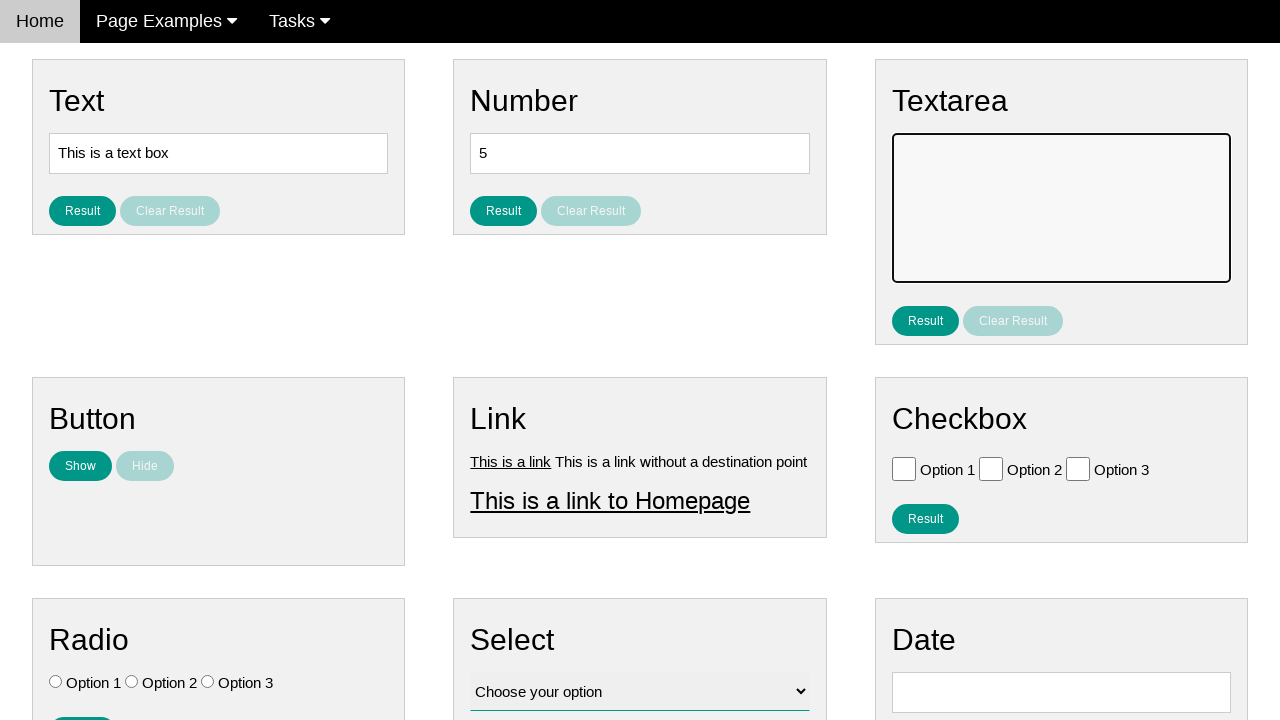

Filled text area with multi-line text 'New text in text area\nOn two lines' on #text_area
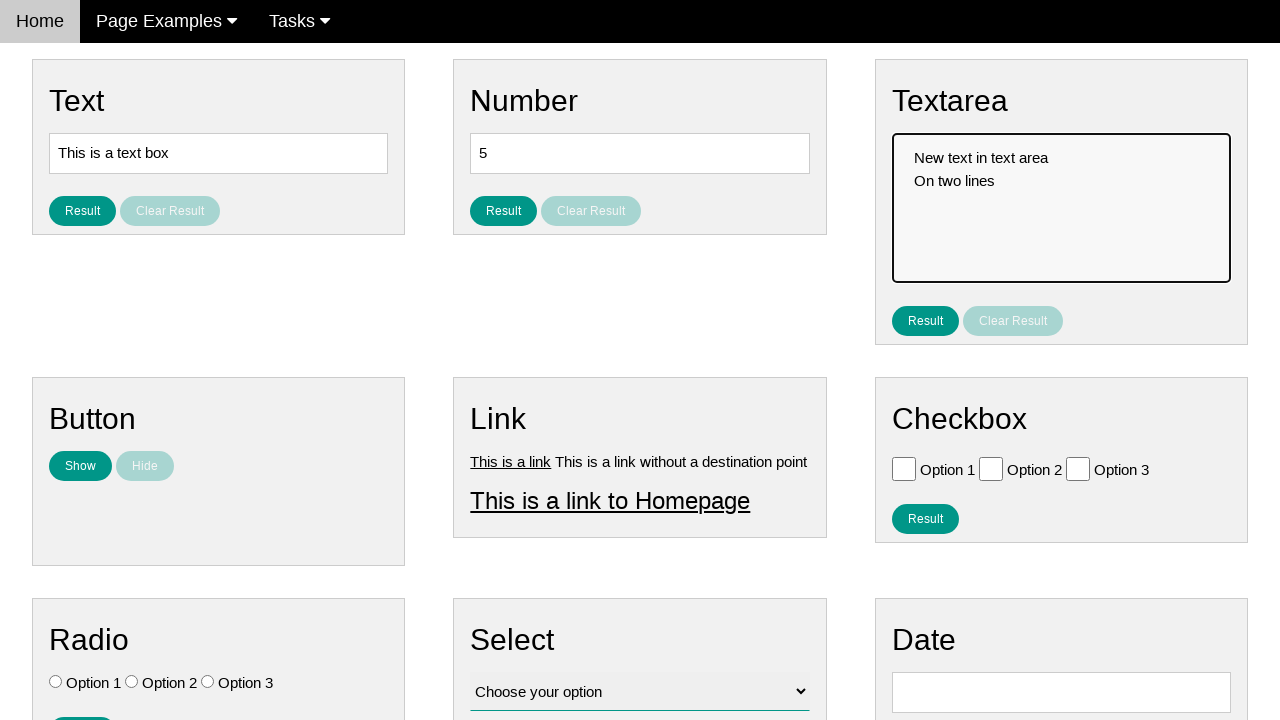

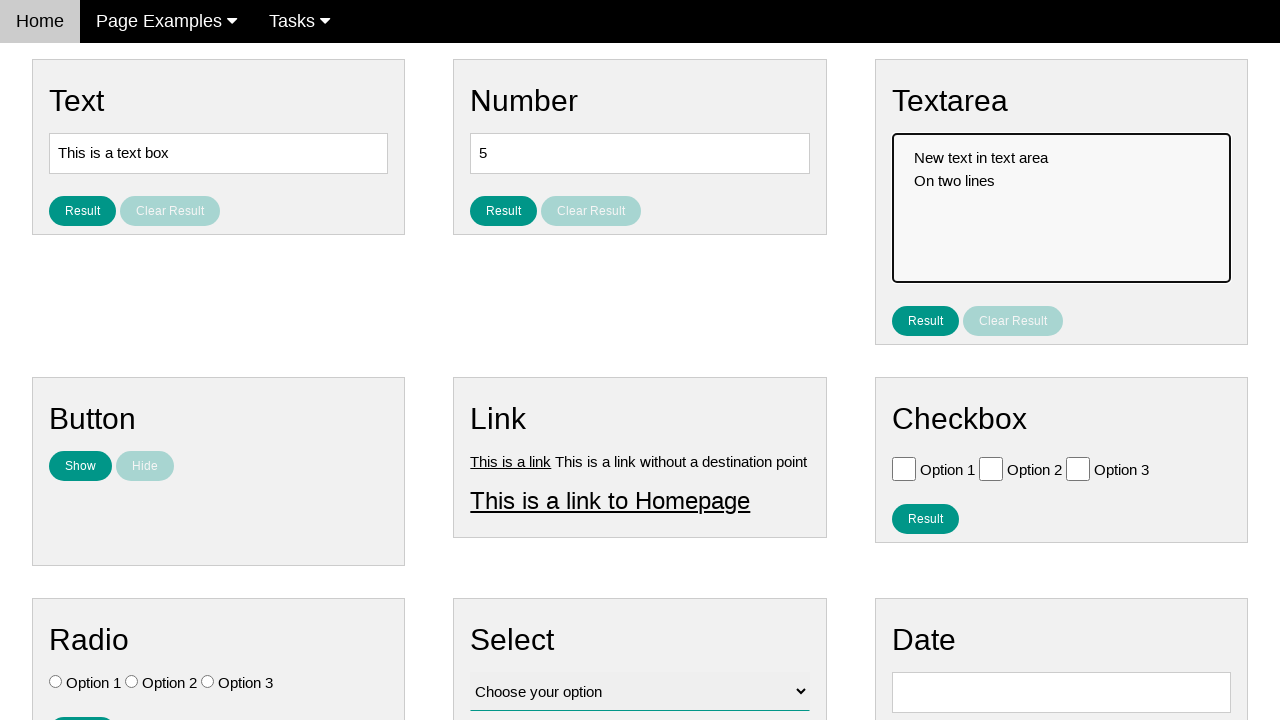